Fills a certificate request form on the CNS (Caja Nacional de Salud) website with CI number and birth date

Starting URL: https://www.cns.gob.bo/Servicios/NoAfiliacion

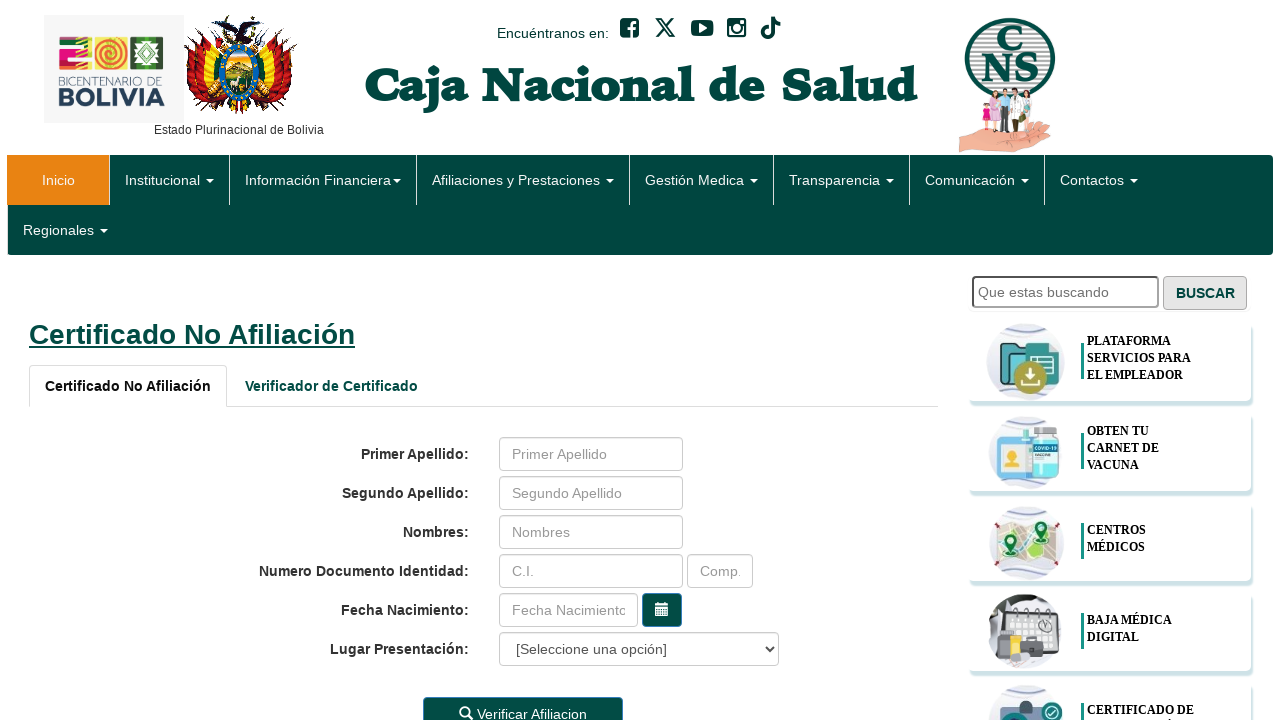

Filled CI number field with '7845231' on #txtCI
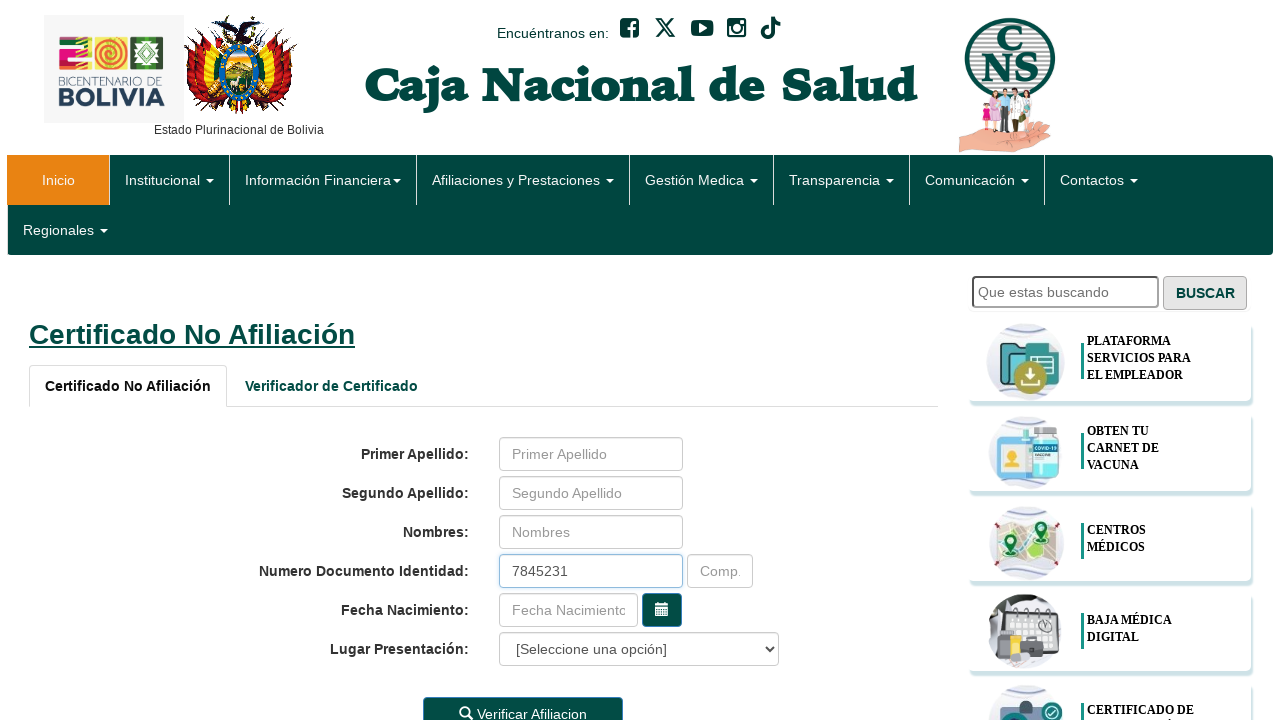

Filled birth date field with '15/03/1985' on #txtFechaNacimiento
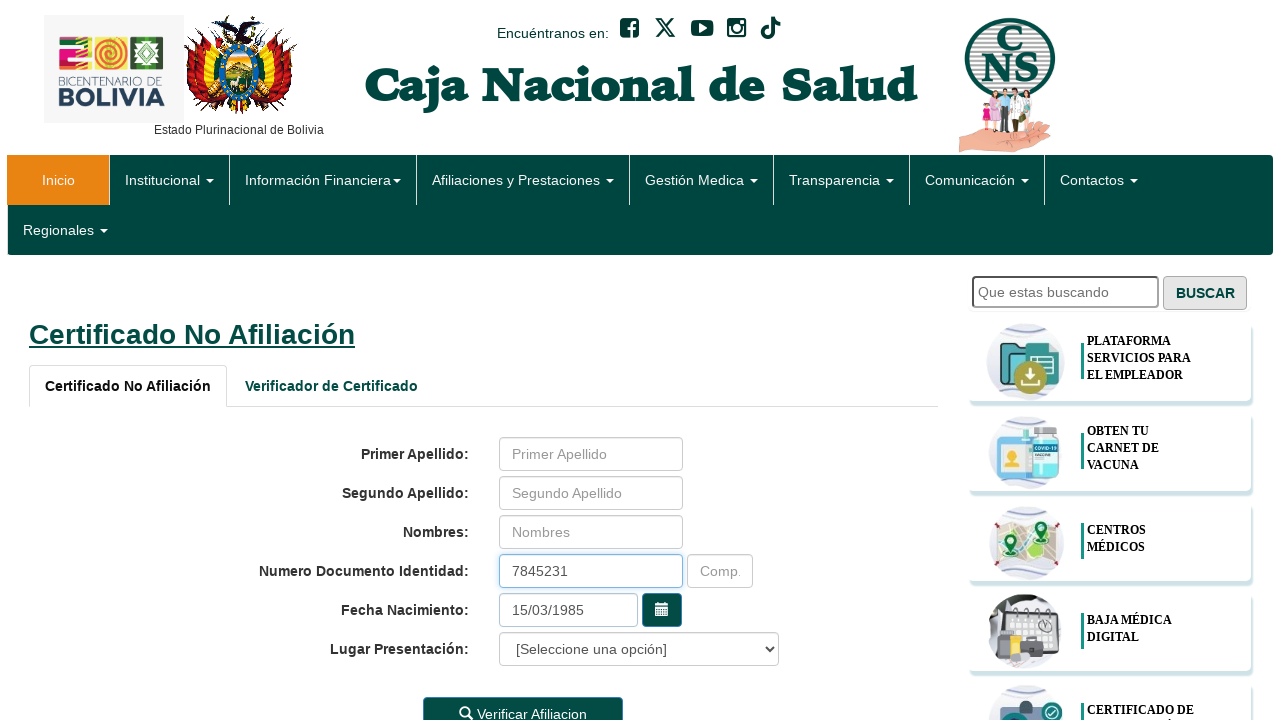

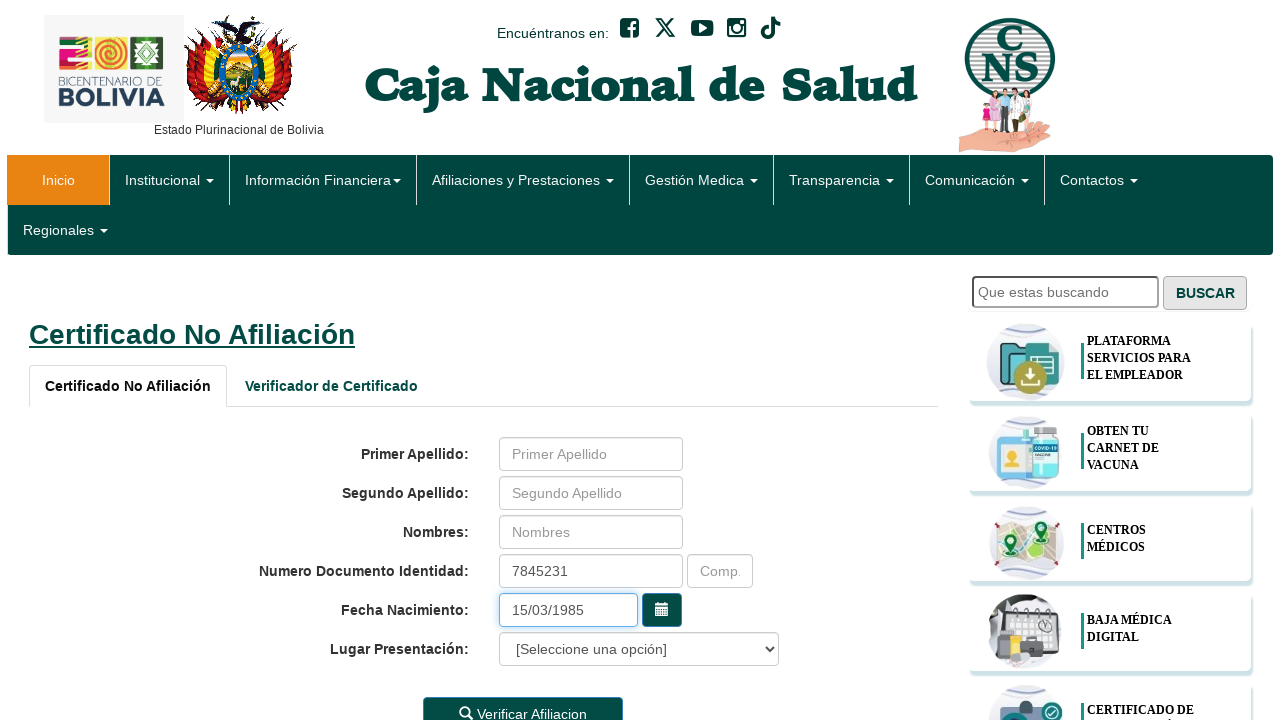